Tests JavaScript prompt handling by clicking the JS Prompt button, entering text, and verifying the result message

Starting URL: https://the-internet.herokuapp.com/javascript_alerts

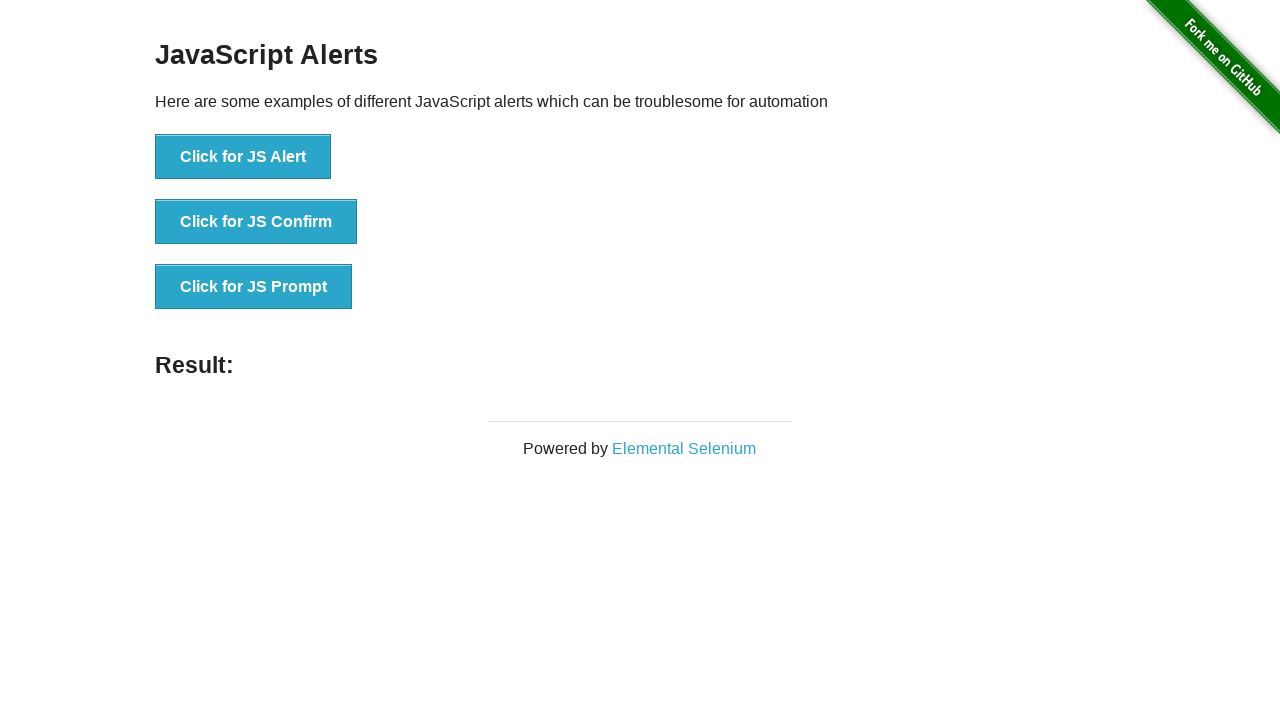

Set up dialog handler for prompt
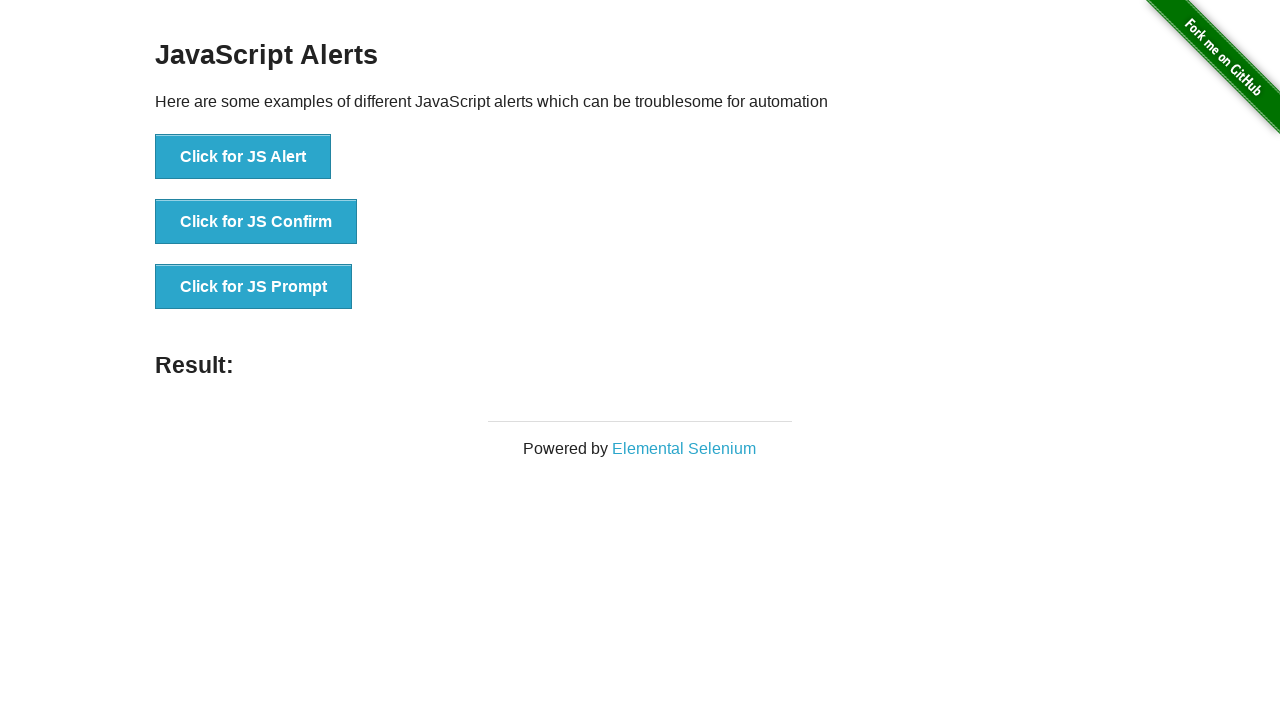

Clicked JS Prompt button at (254, 287) on xpath=//button[contains(text(), 'JS Prompt')]
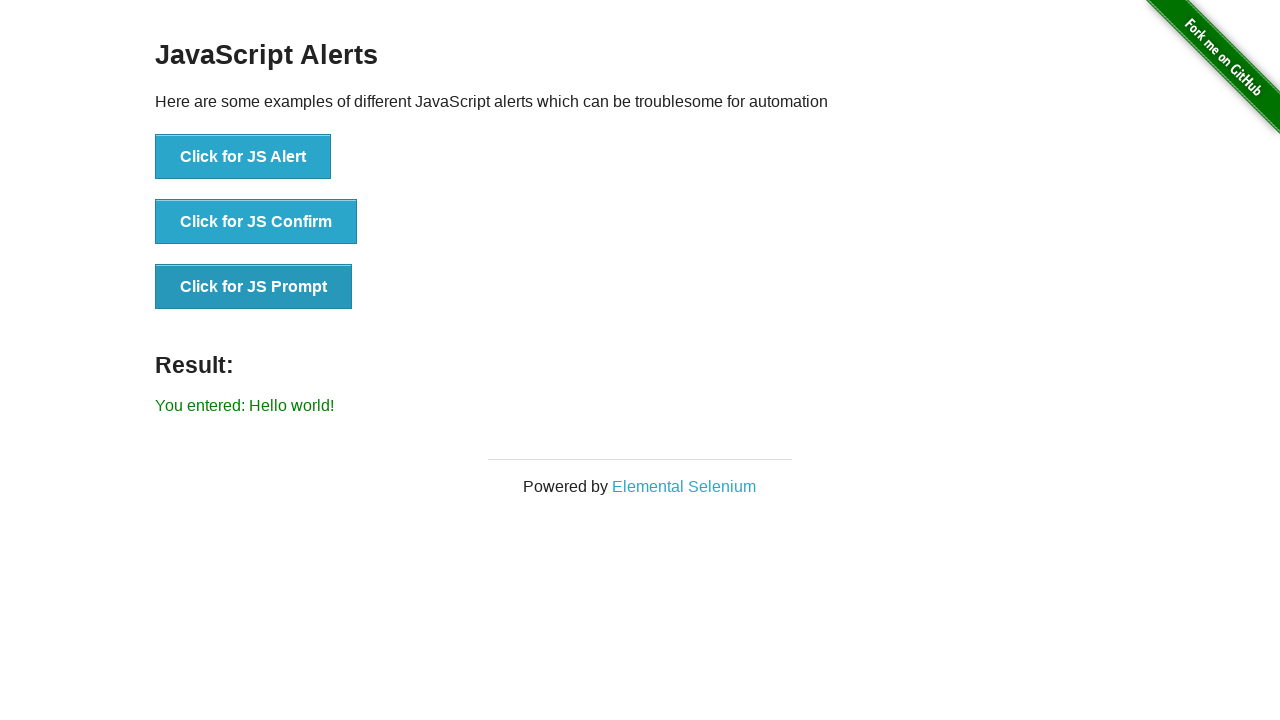

Verified result message contains 'Hello world!'
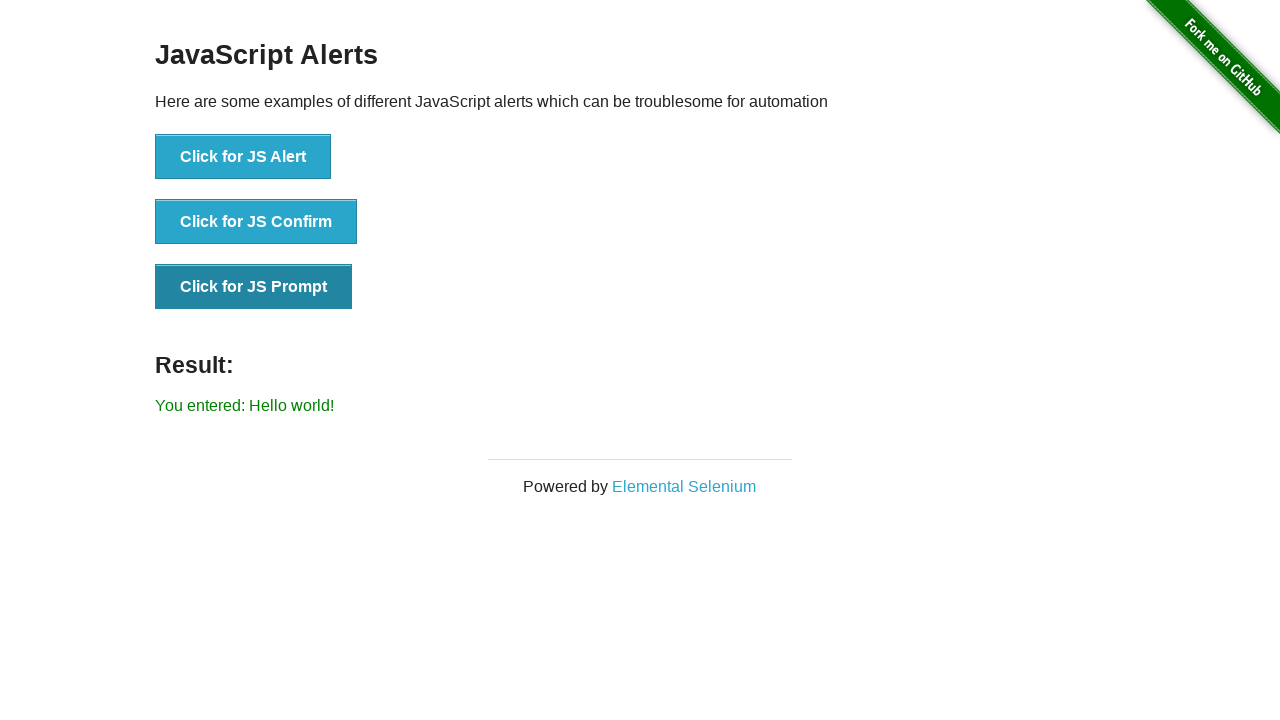

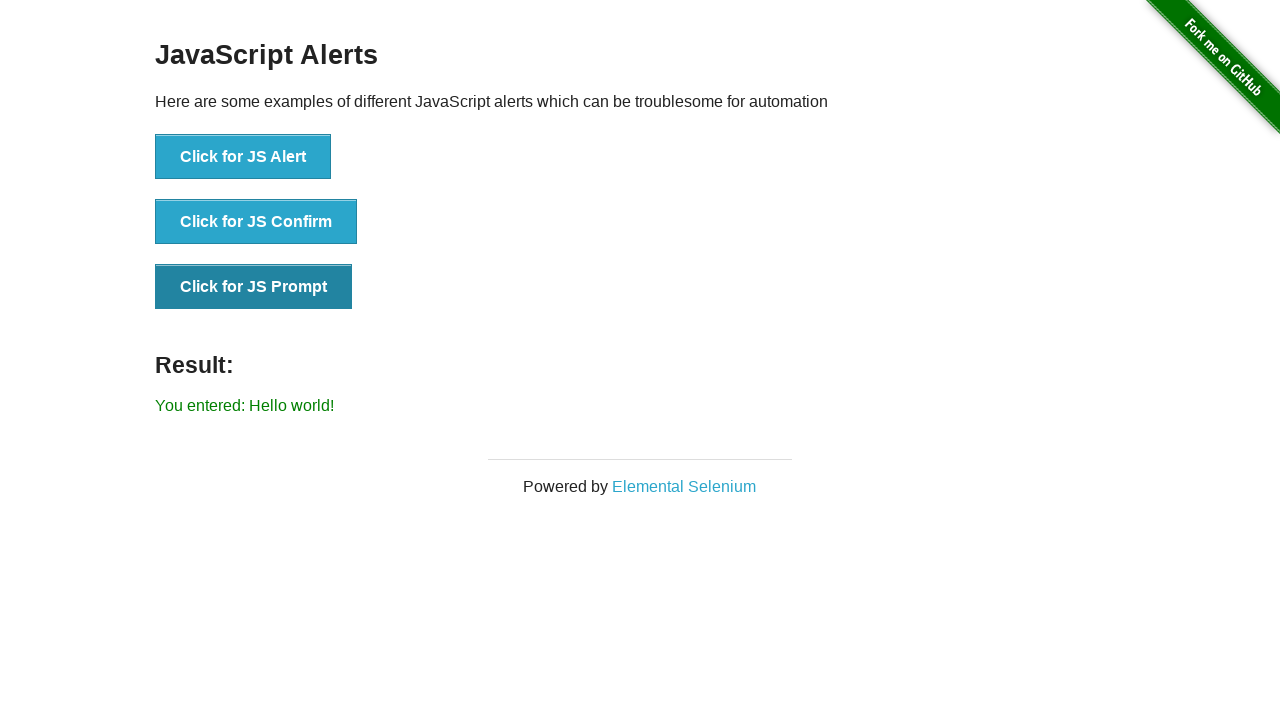